Tests table sorting by clicking the "Due" column header once and verifying values are sorted in ascending order

Starting URL: http://the-internet.herokuapp.com/tables

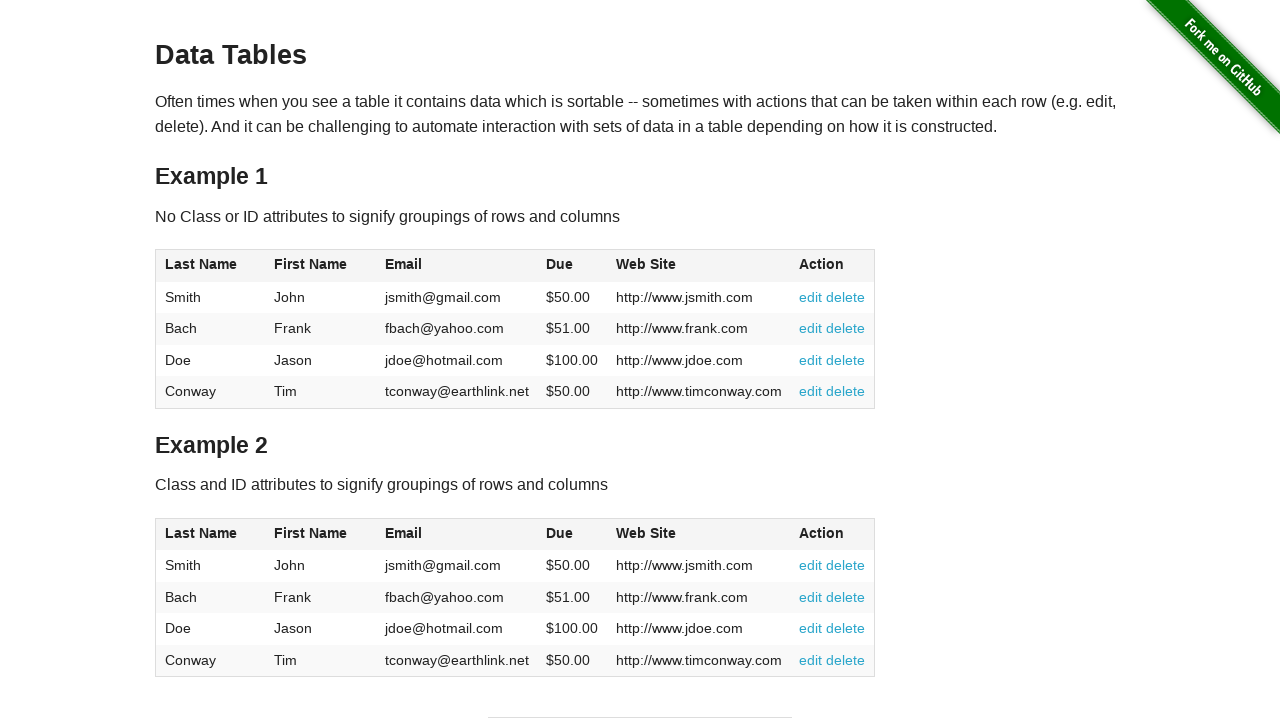

Clicked the 'Due' column header to sort ascending at (572, 266) on #table1 thead tr th:nth-of-type(4)
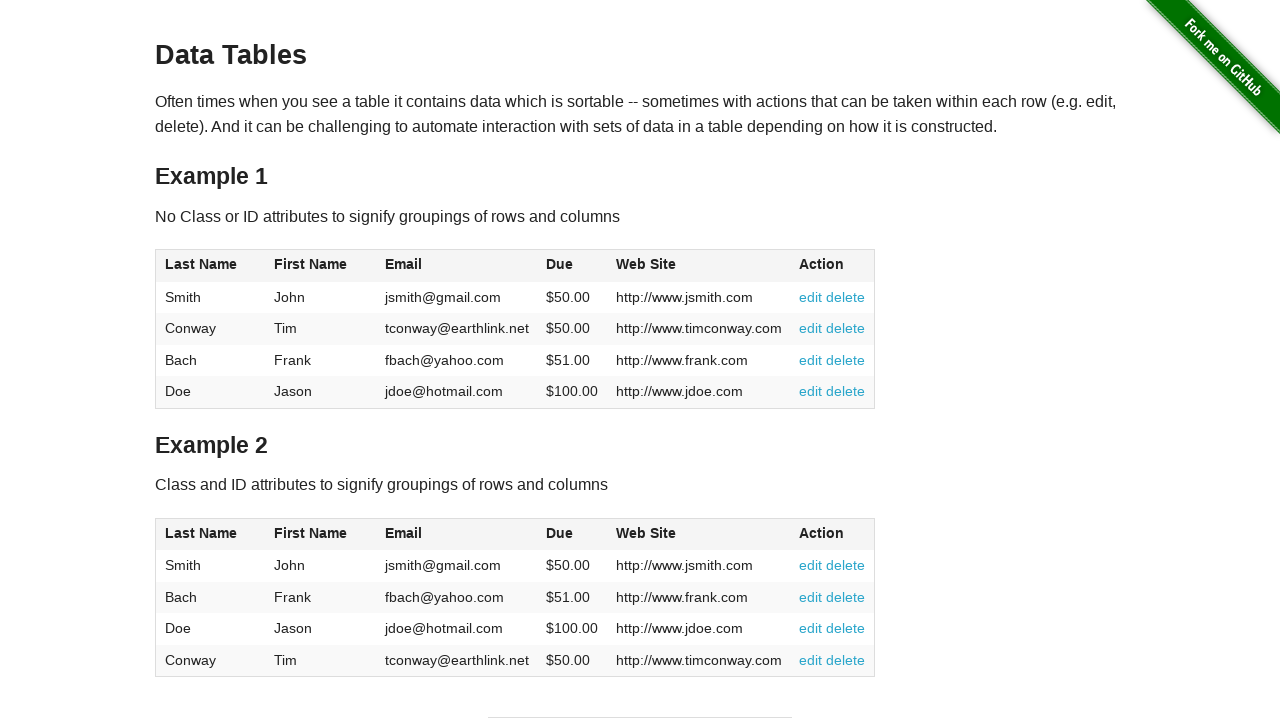

Table updated with sorted due dates visible
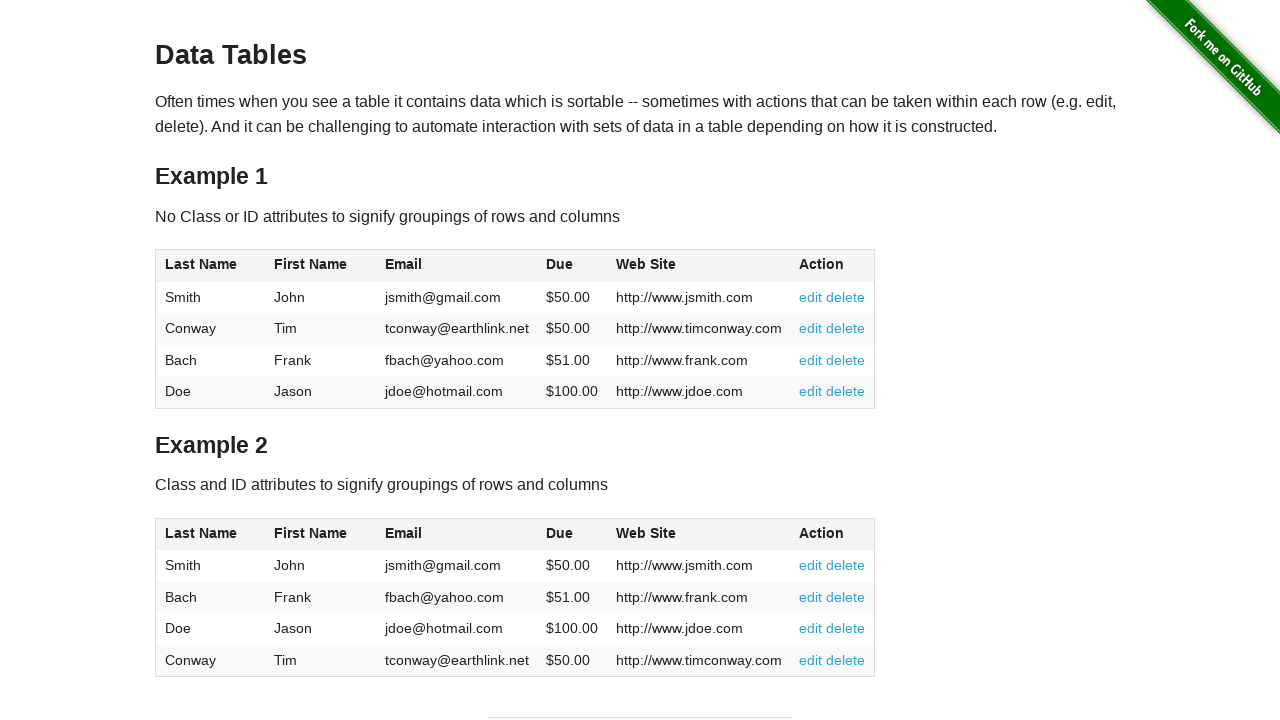

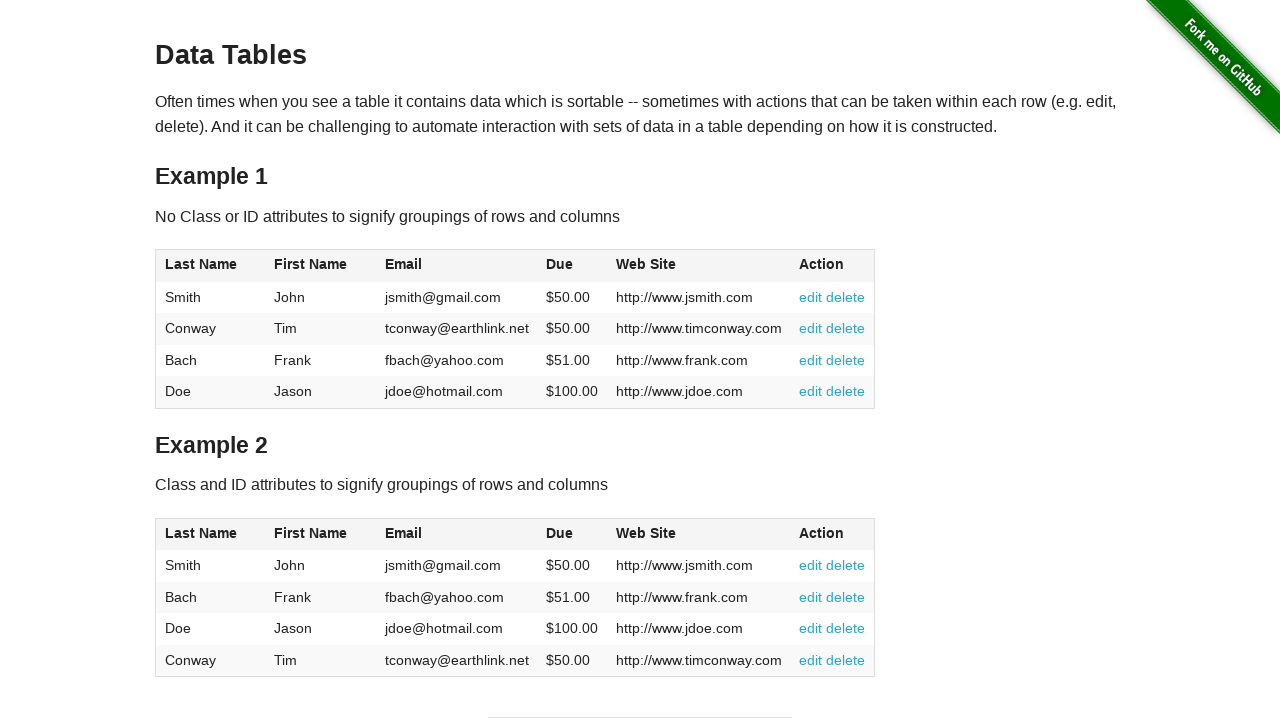